Navigates to a Brazilian agricultural news website's fruit prices page and verifies that fruit price tables are loaded and displayed with market names and prices.

Starting URL: https://www.noticiasagricolas.com.br/cotacoes/frutas

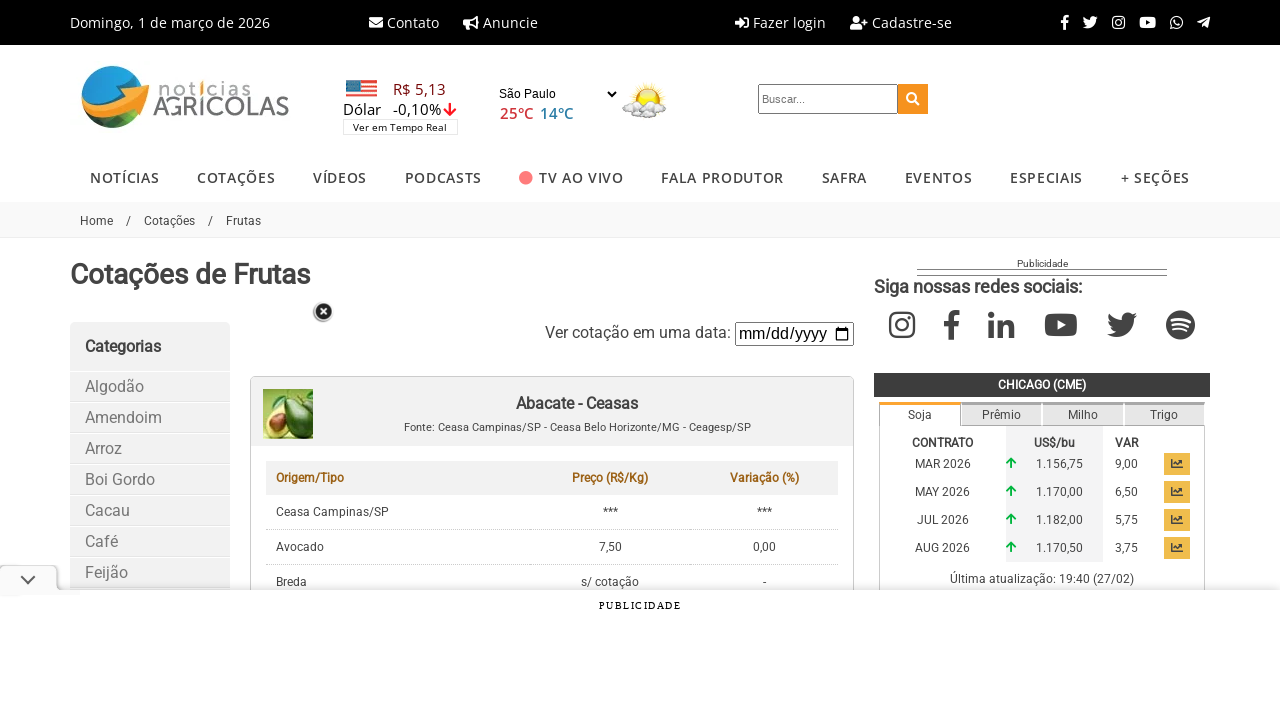

Navigated to fruit prices page on Notícias Agrícolas
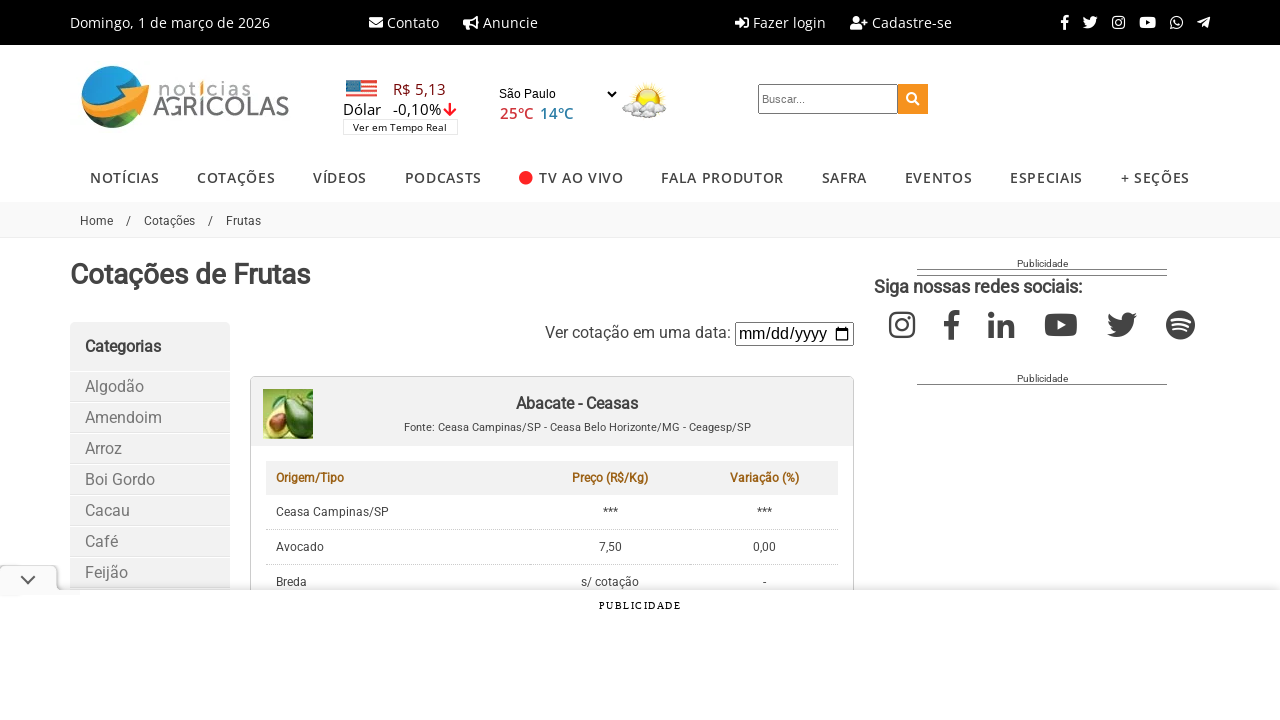

Fruit price tables loaded successfully
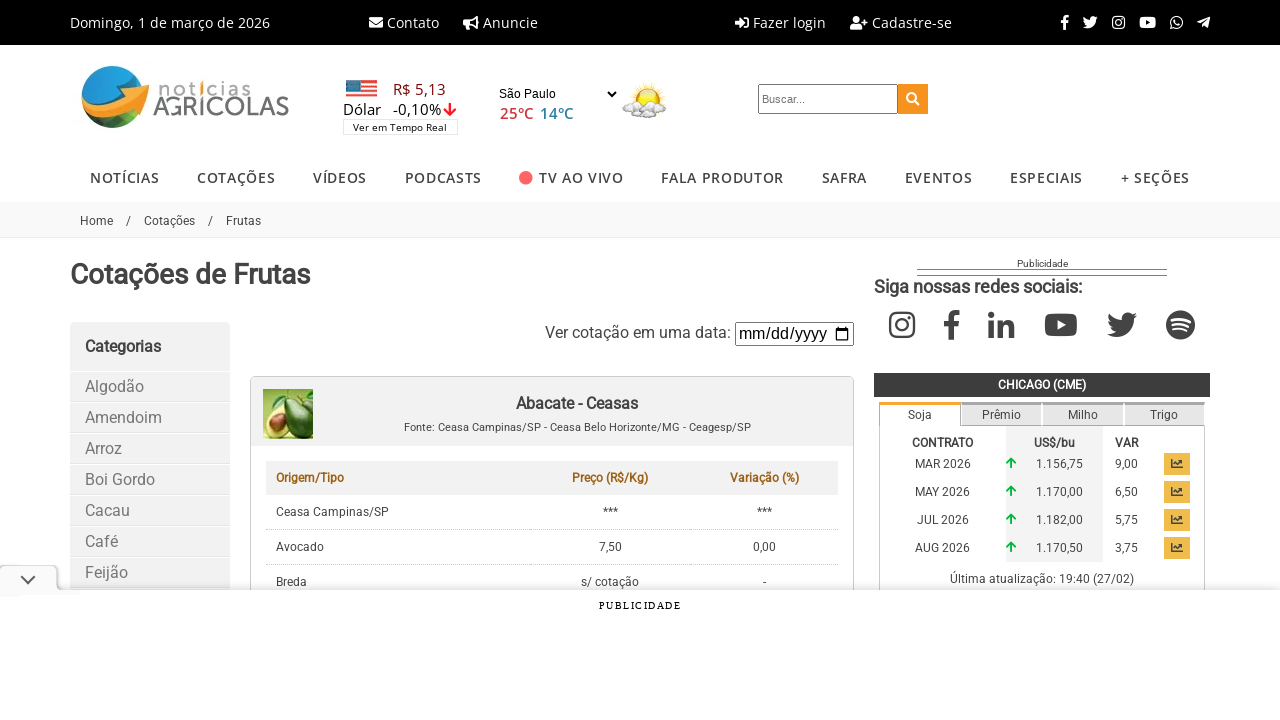

Market name column (first column) is visible in fruit price tables
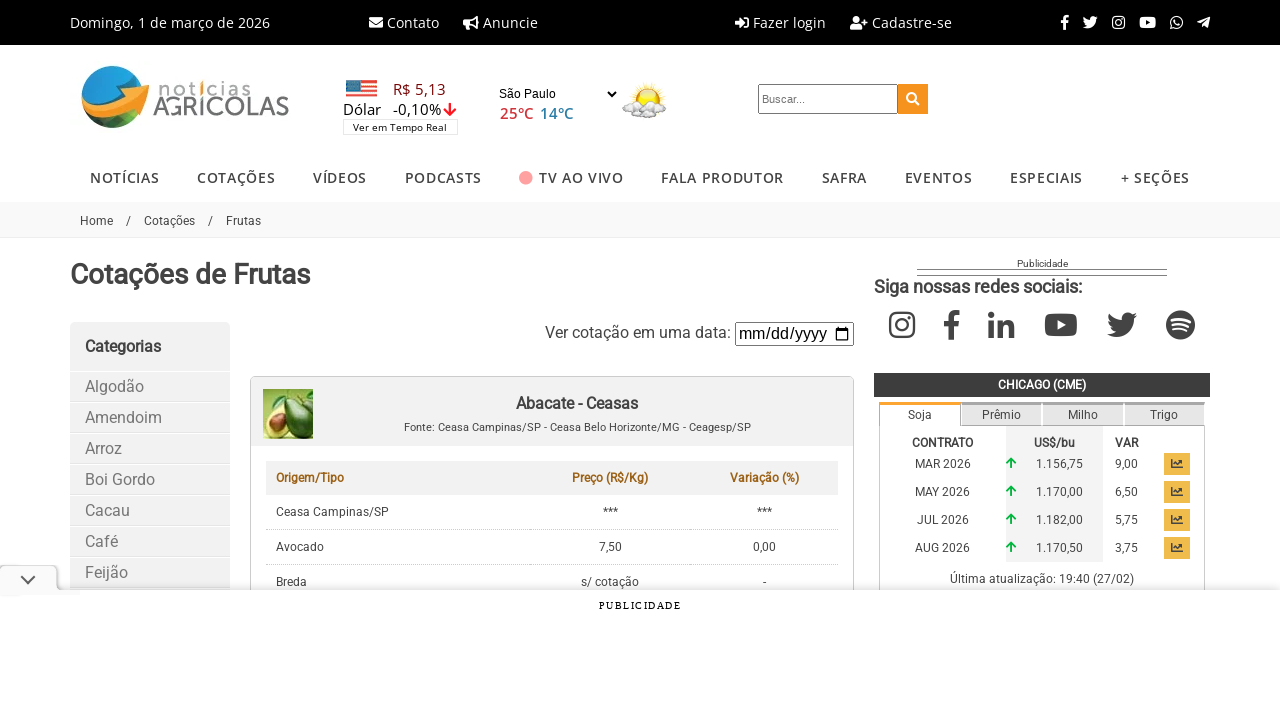

Price column (second column) is visible in fruit price tables
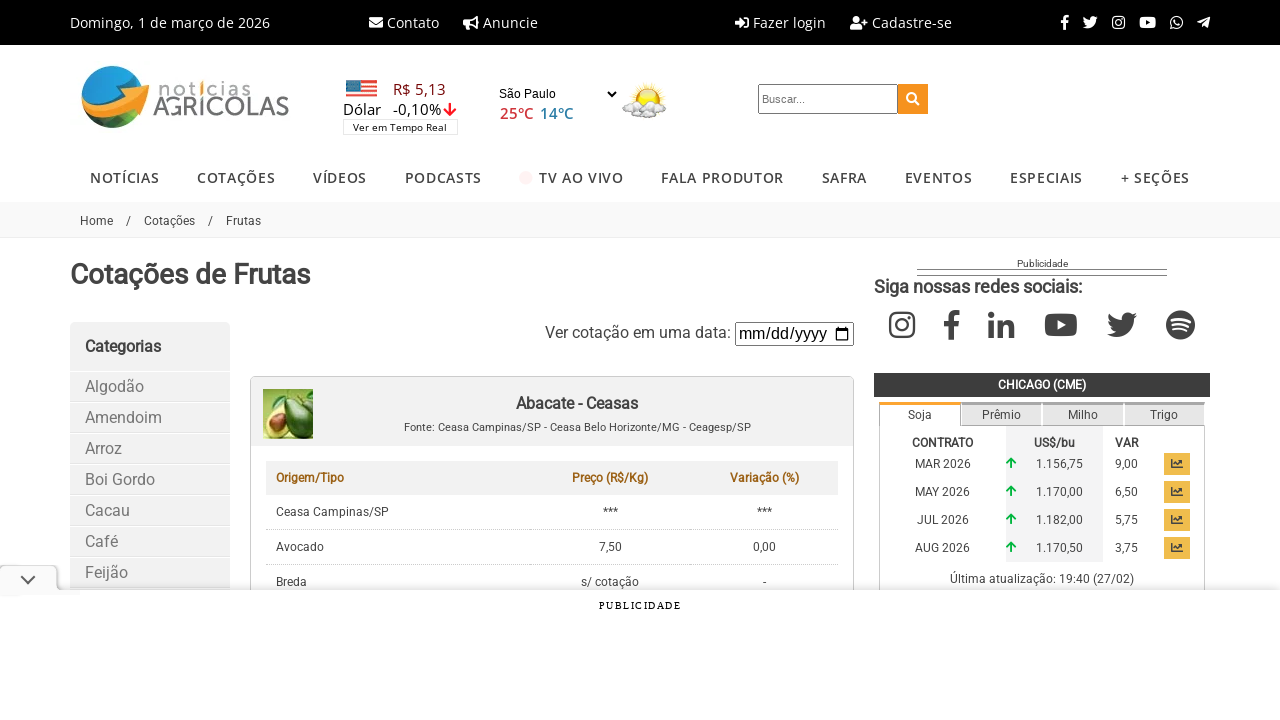

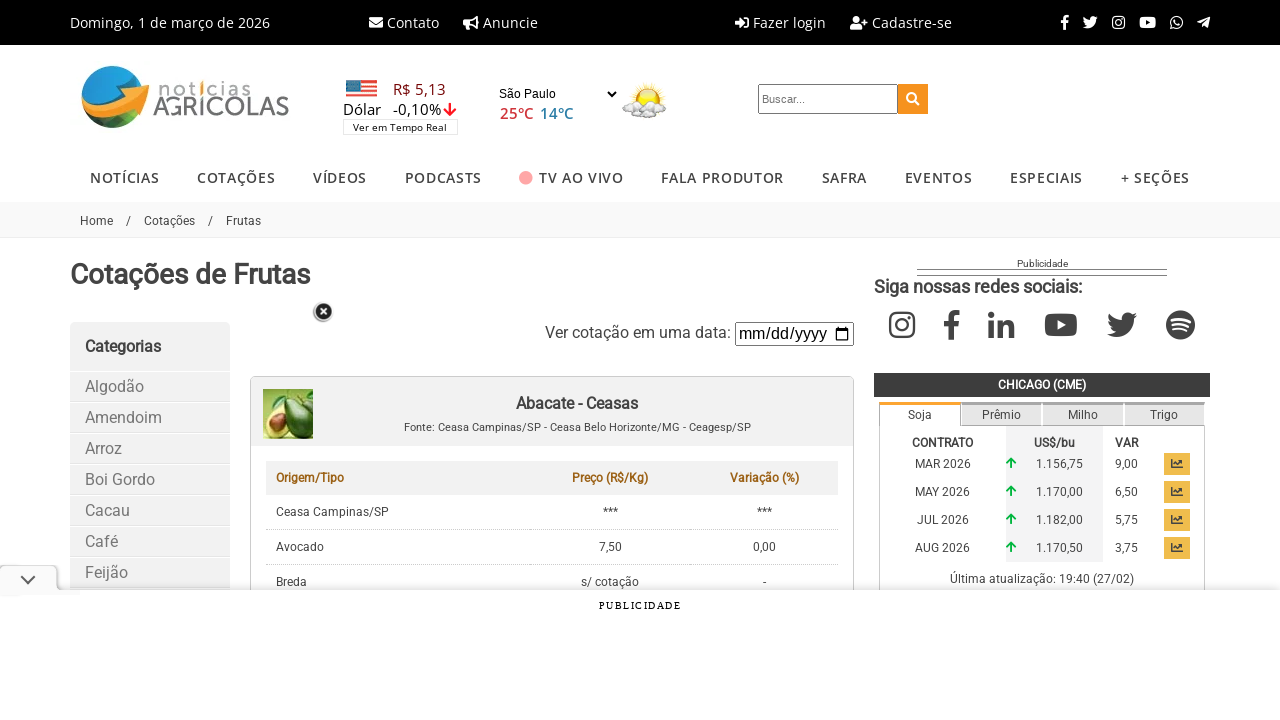